Tests handling of a JavaScript prompt dialog by clicking the prompt button, entering text, and verifying the entered text is displayed

Starting URL: https://the-internet.herokuapp.com/javascript_alerts

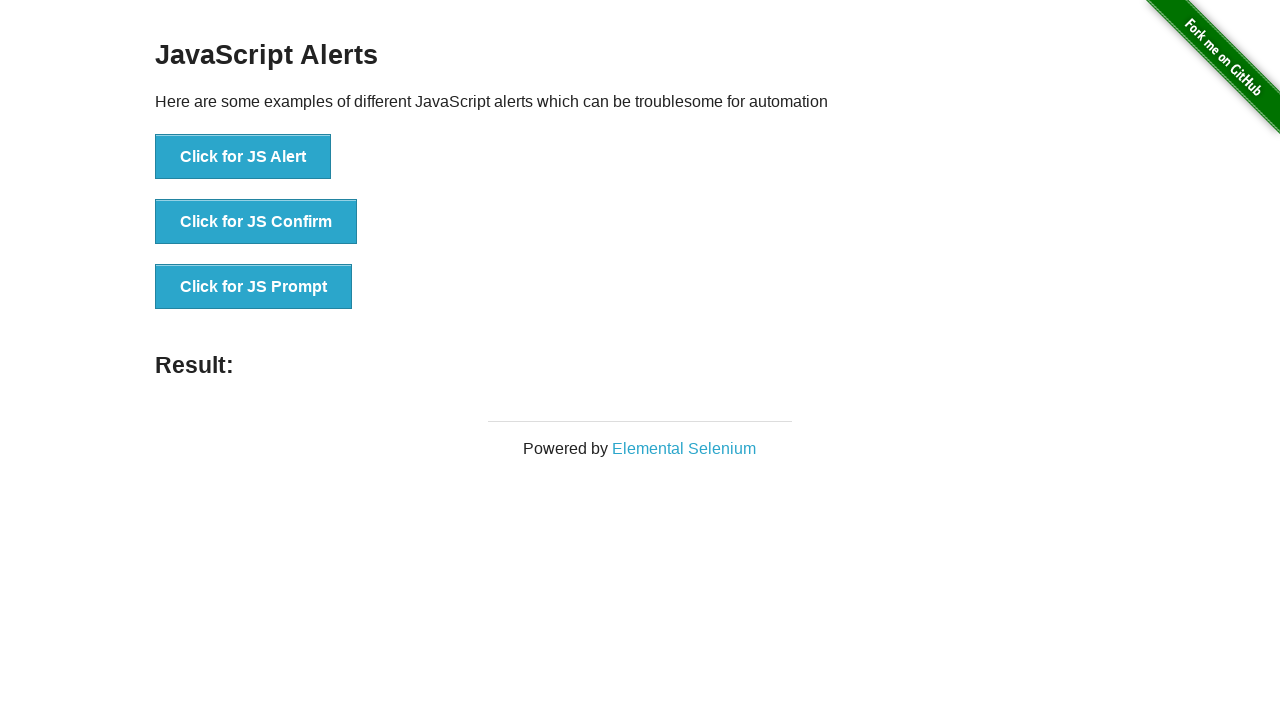

Set up dialog handler to accept prompt with text 'hello'
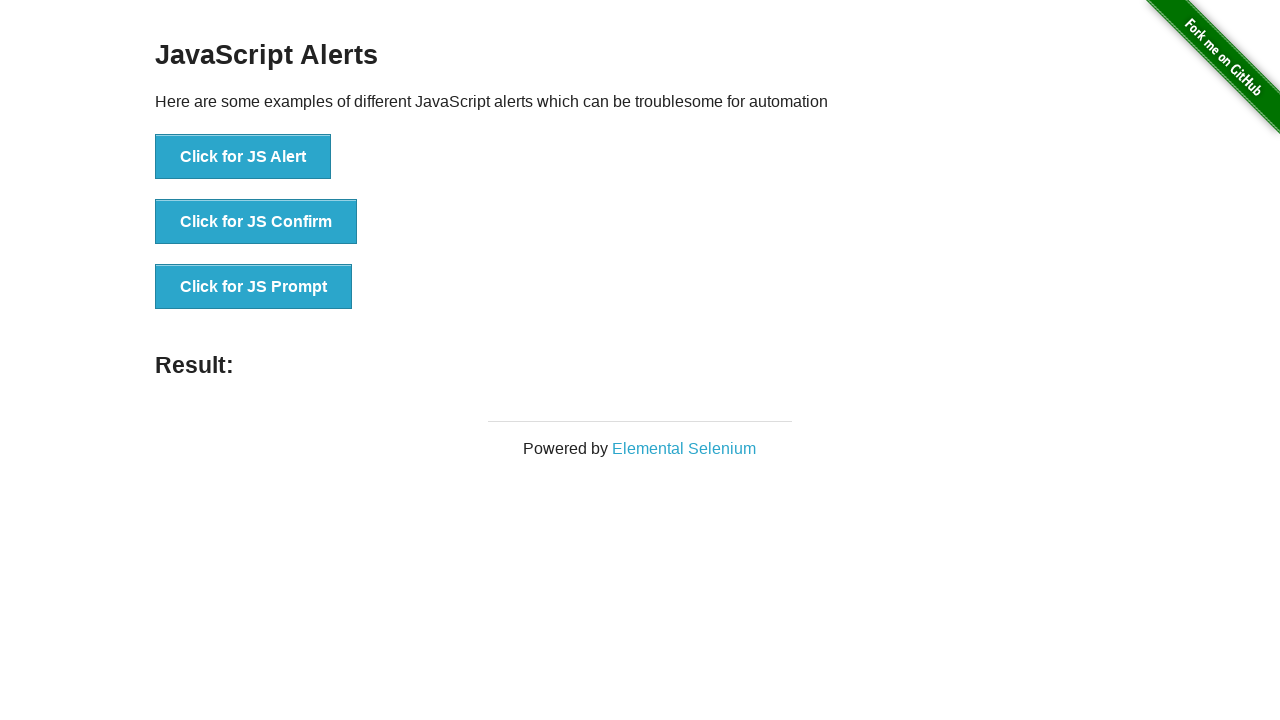

Clicked button to trigger JavaScript prompt dialog at (254, 287) on text=Click for JS Prompt
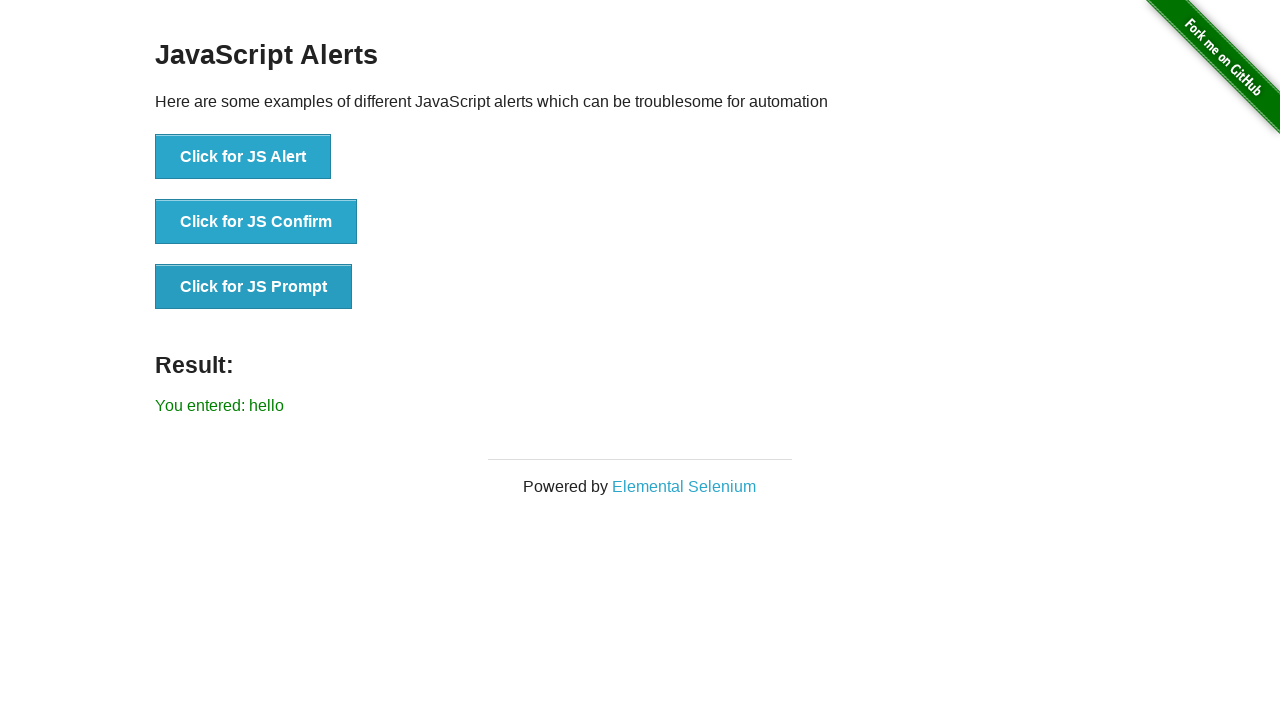

Verified result displays entered text 'You entered: hello'
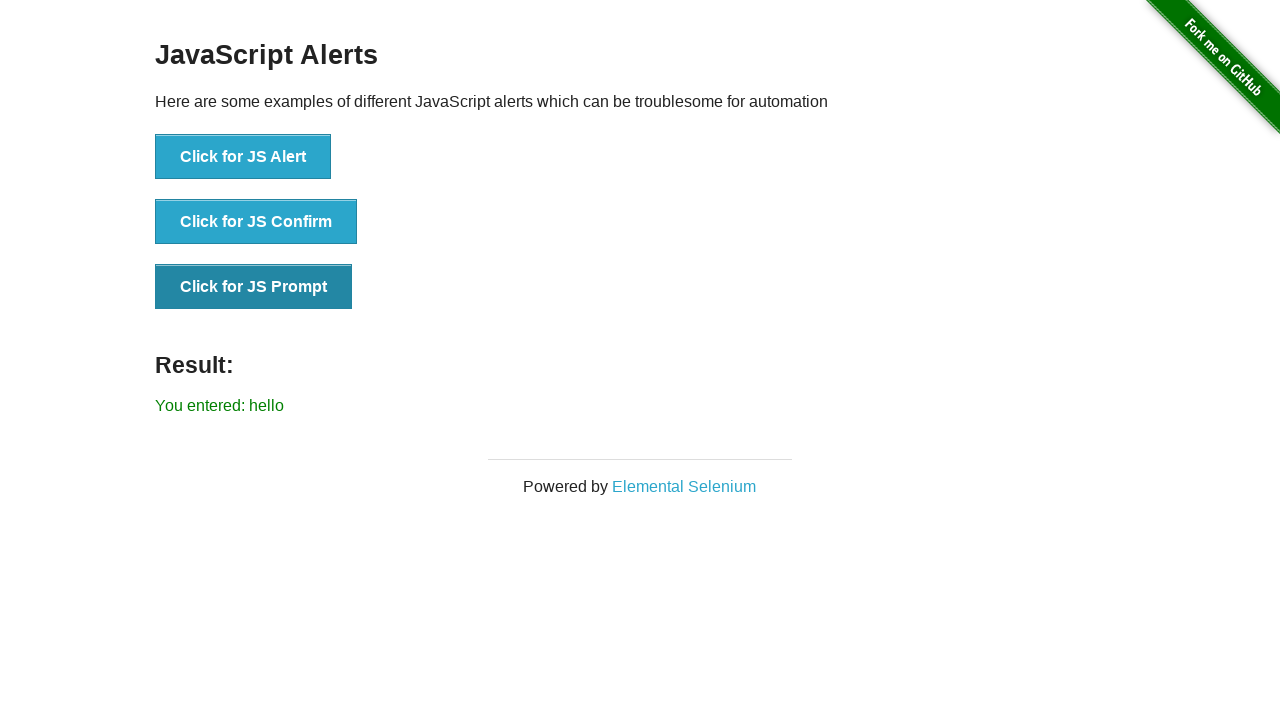

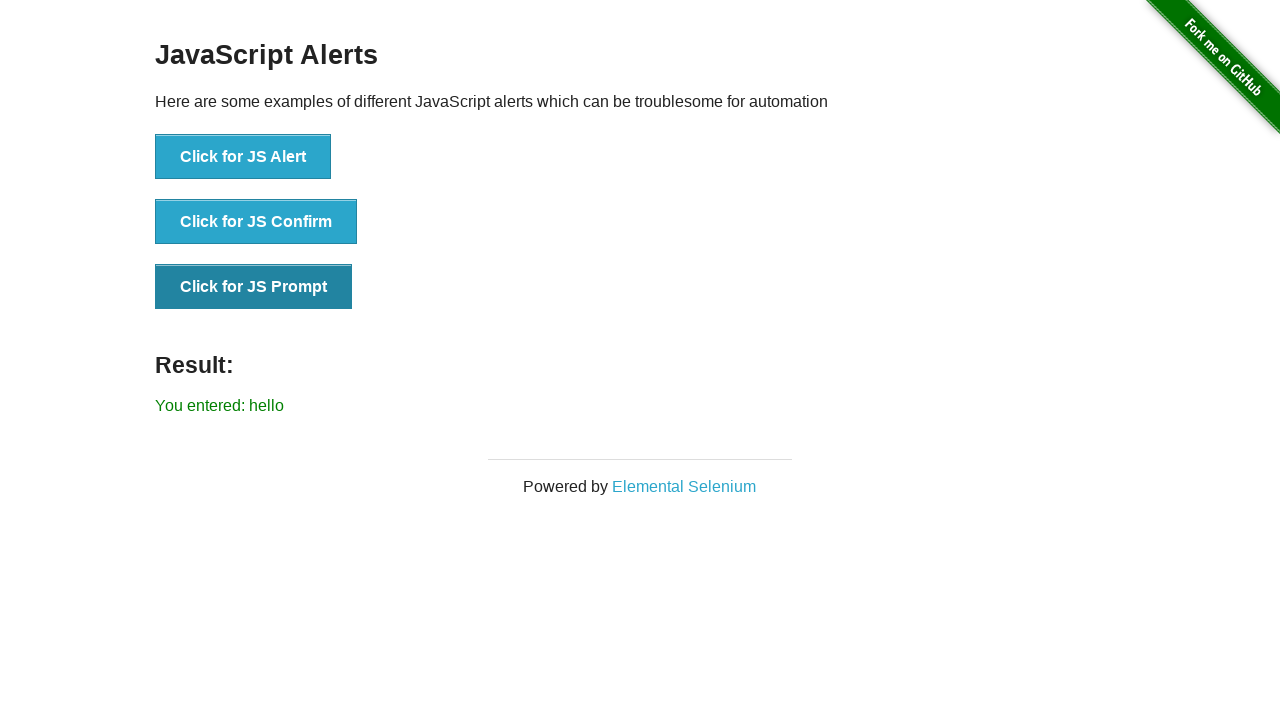